Opens Unicap portal and clicks on a fragment link element

Starting URL: https://portal.unicap.br/

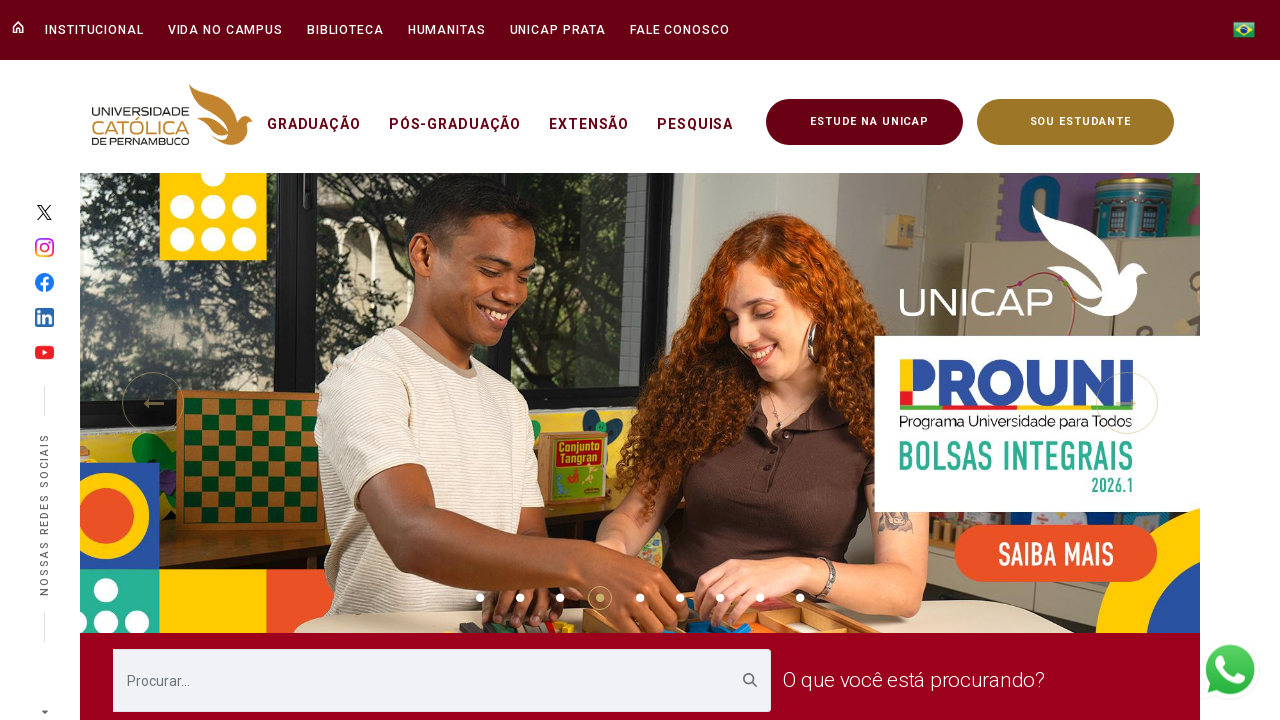

Navigated to Unicap portal home page
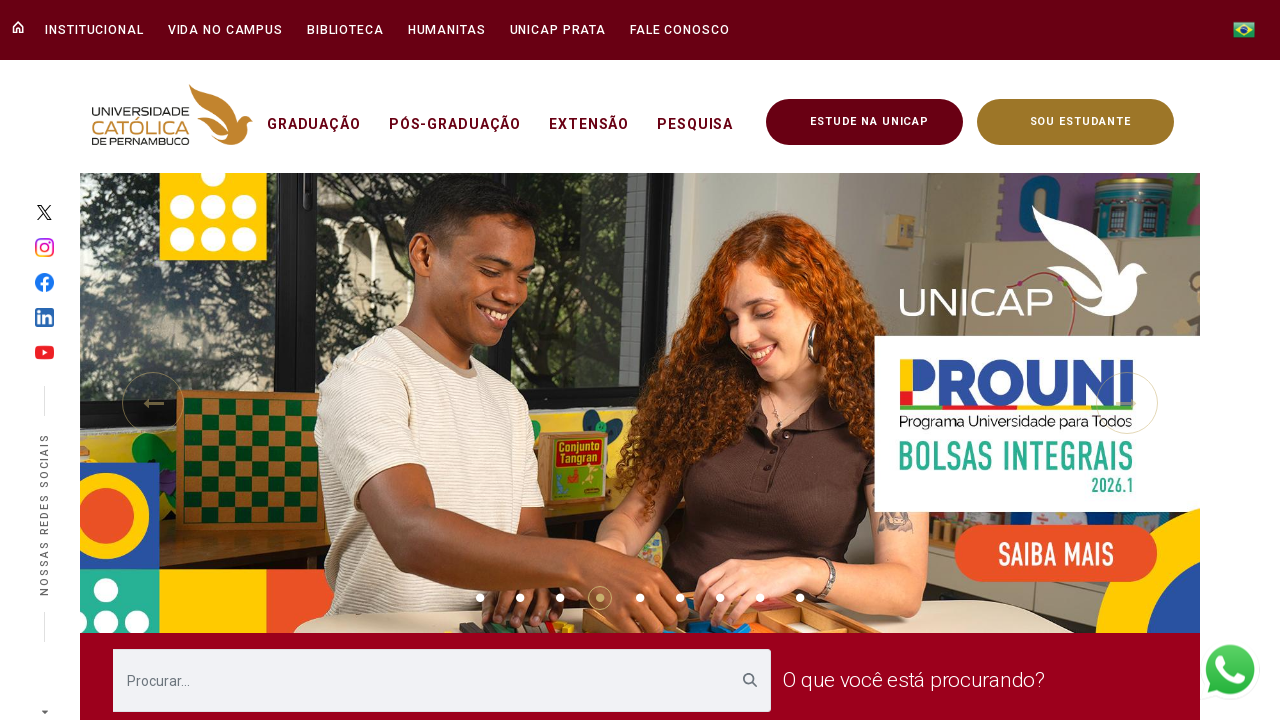

Clicked on fragment link element at (777, 361) on #fragment-exym-01-link
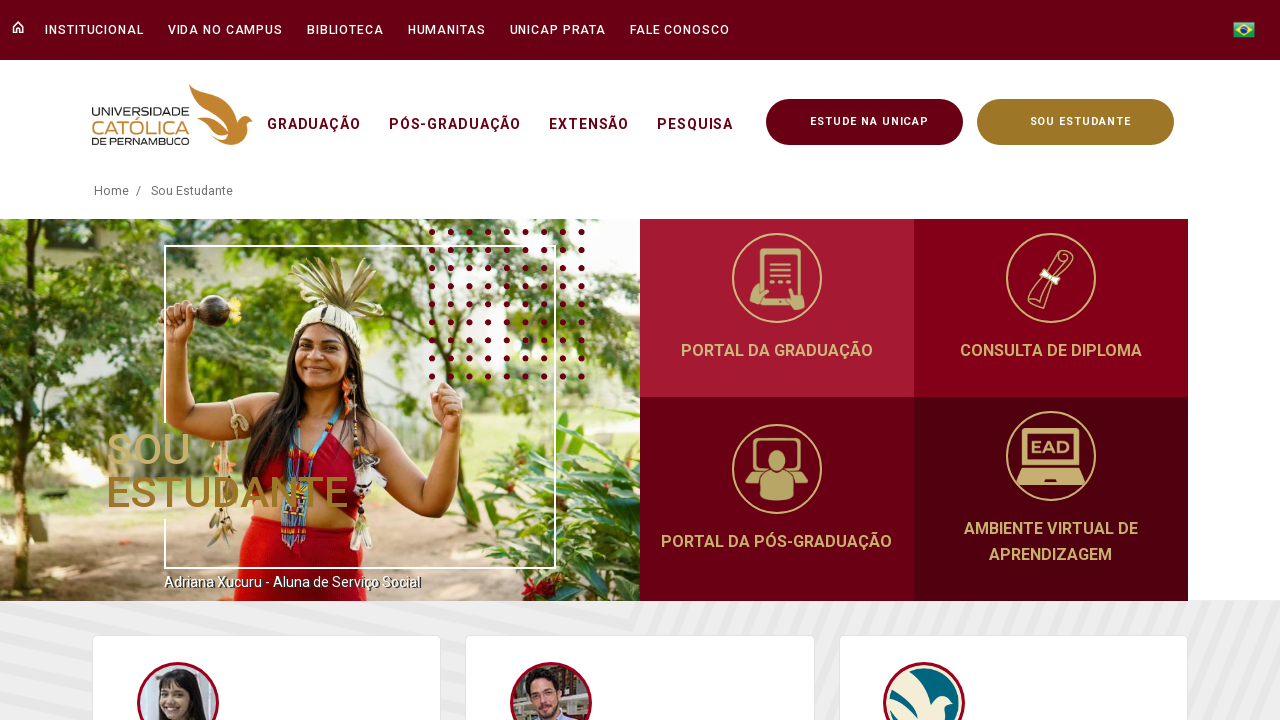

Page load completed after clicking fragment link
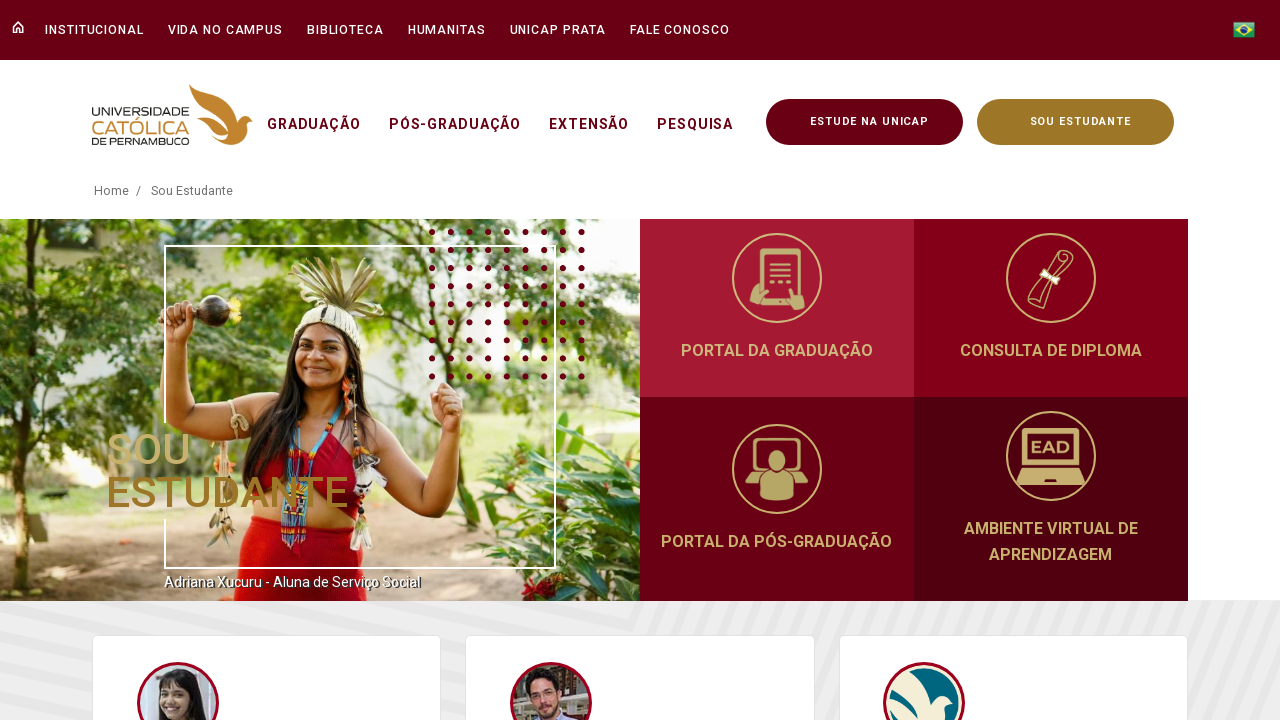

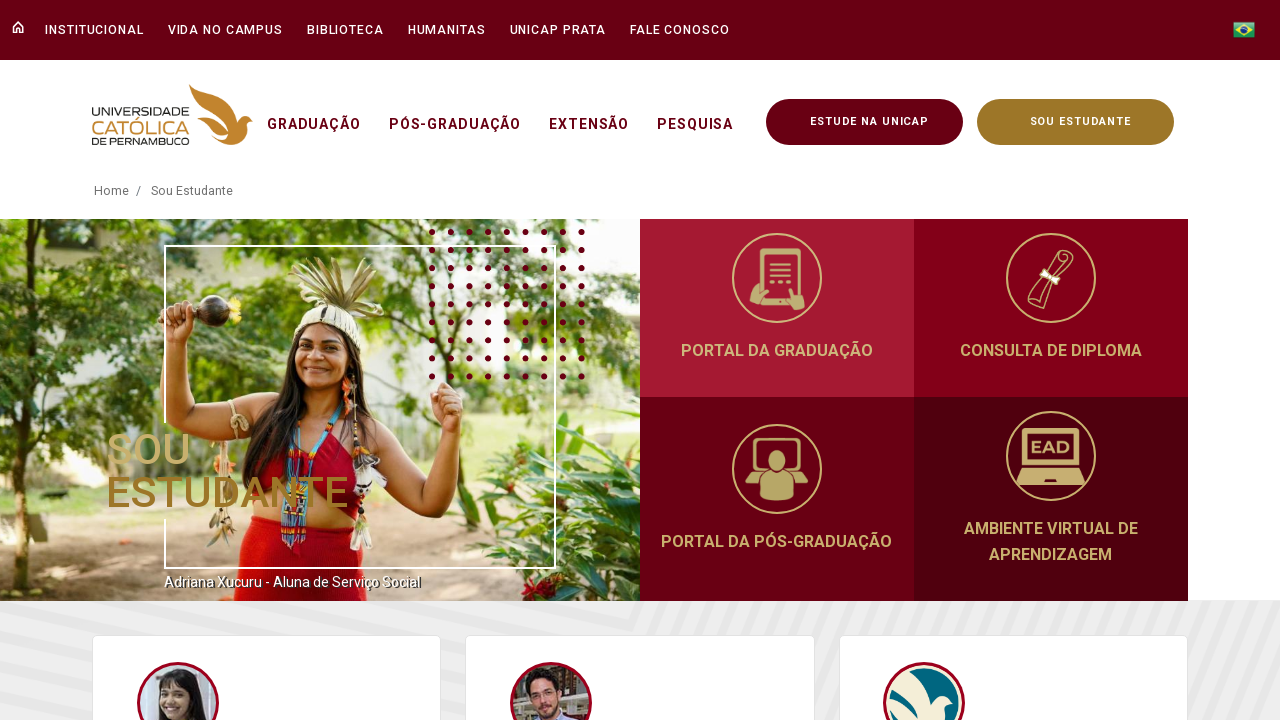